Tests page scrolling functionality by scrolling the window down 500 pixels and then scrolling within a specific table element with fixed header.

Starting URL: https://rahulshettyacademy.com/AutomationPractice/

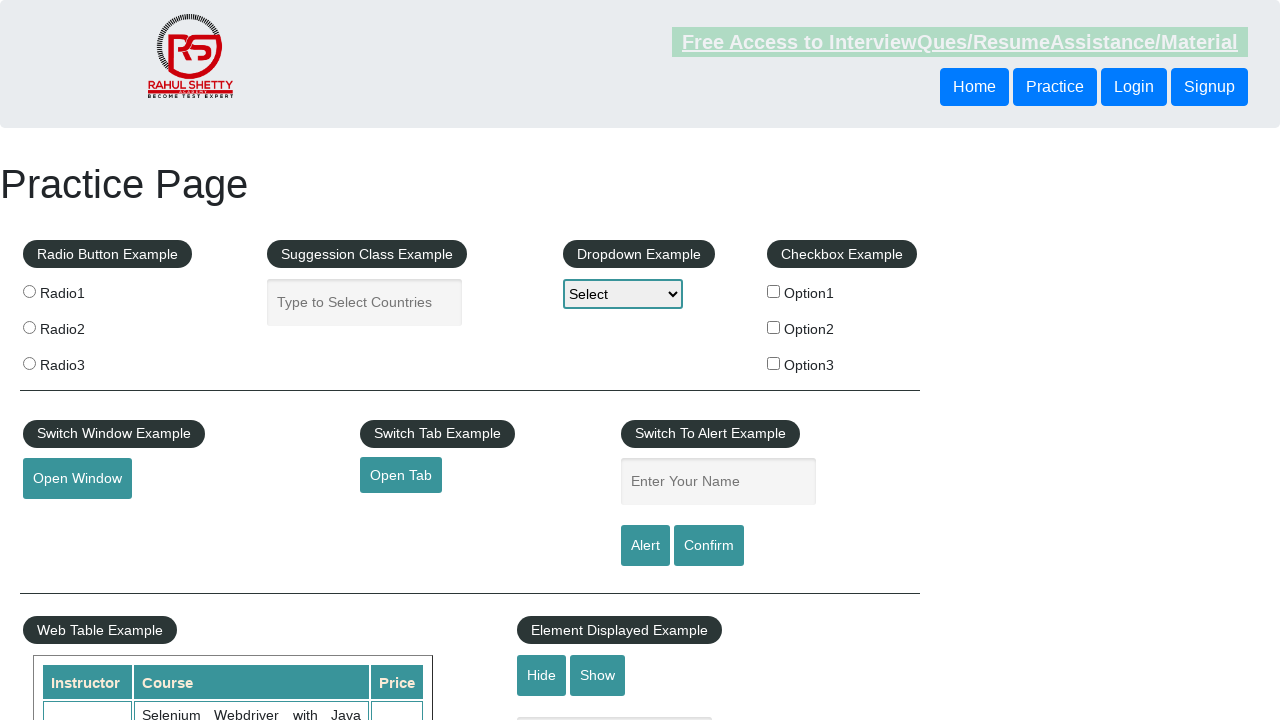

Scrolled window down by 500 pixels
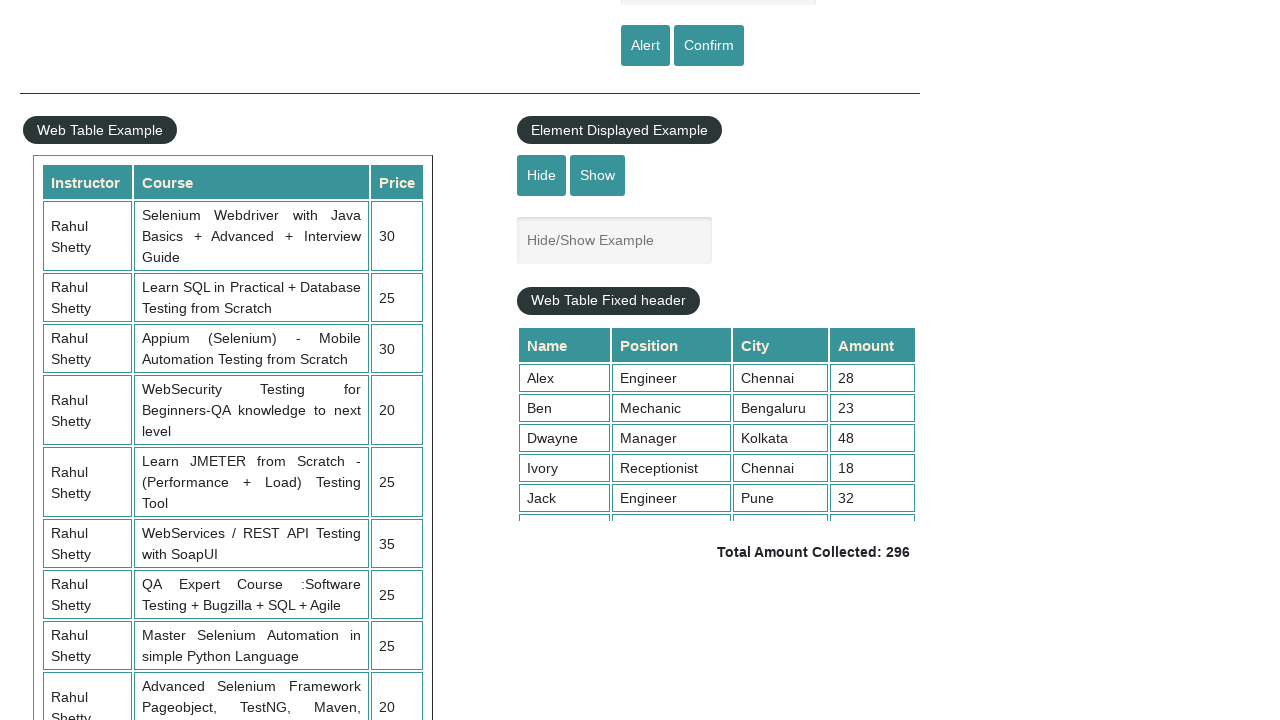

Waited 1 second for scroll to complete
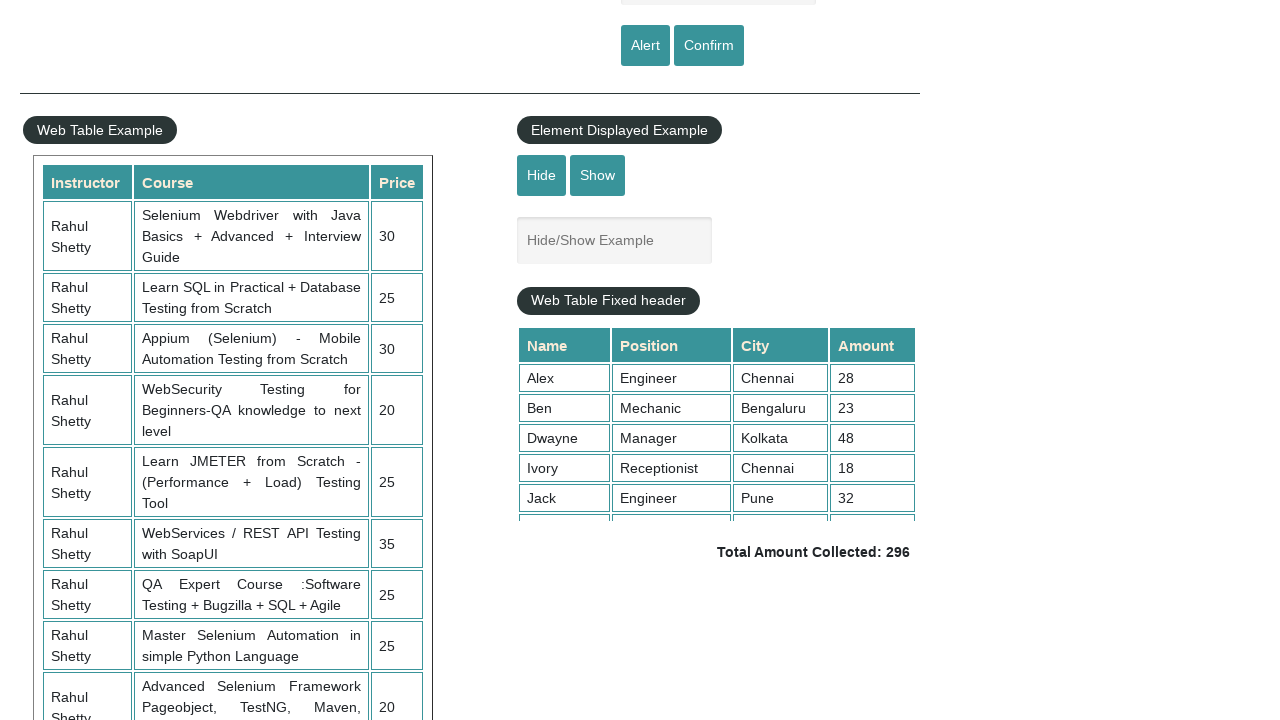

Scrolled within table element with fixed header to 5000 pixels
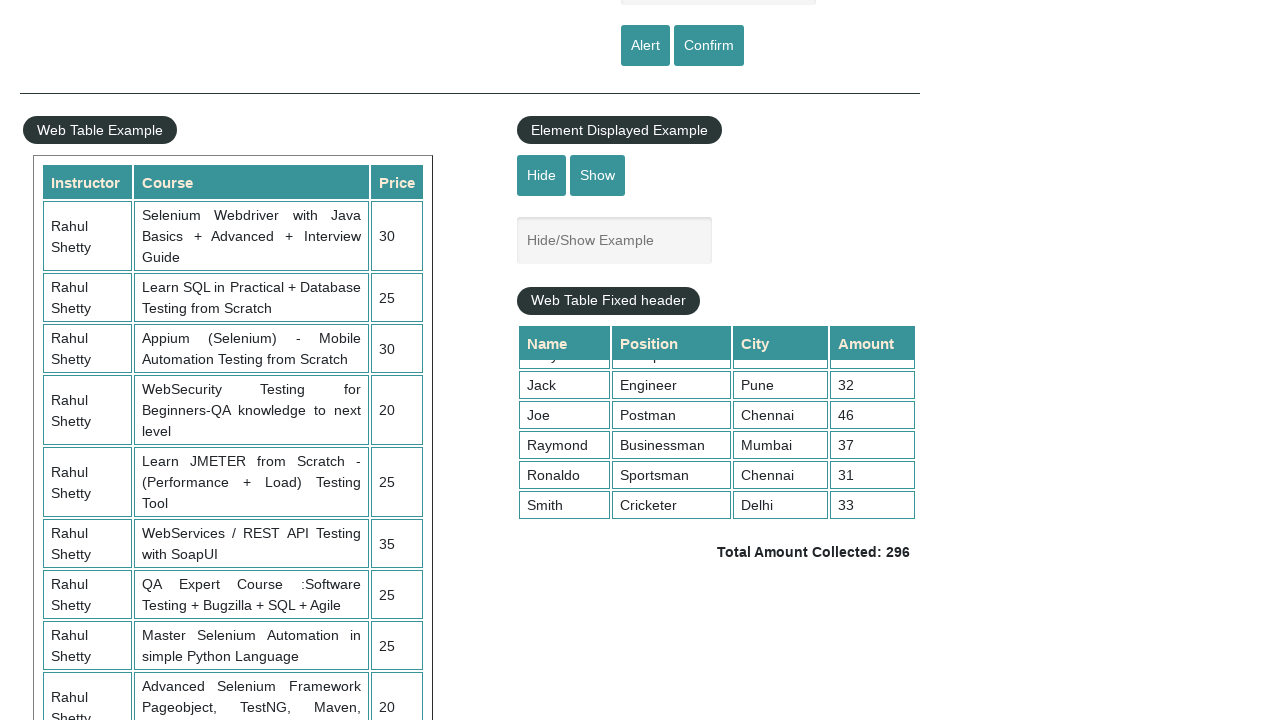

Waited 1 second to observe the scroll effect within the table
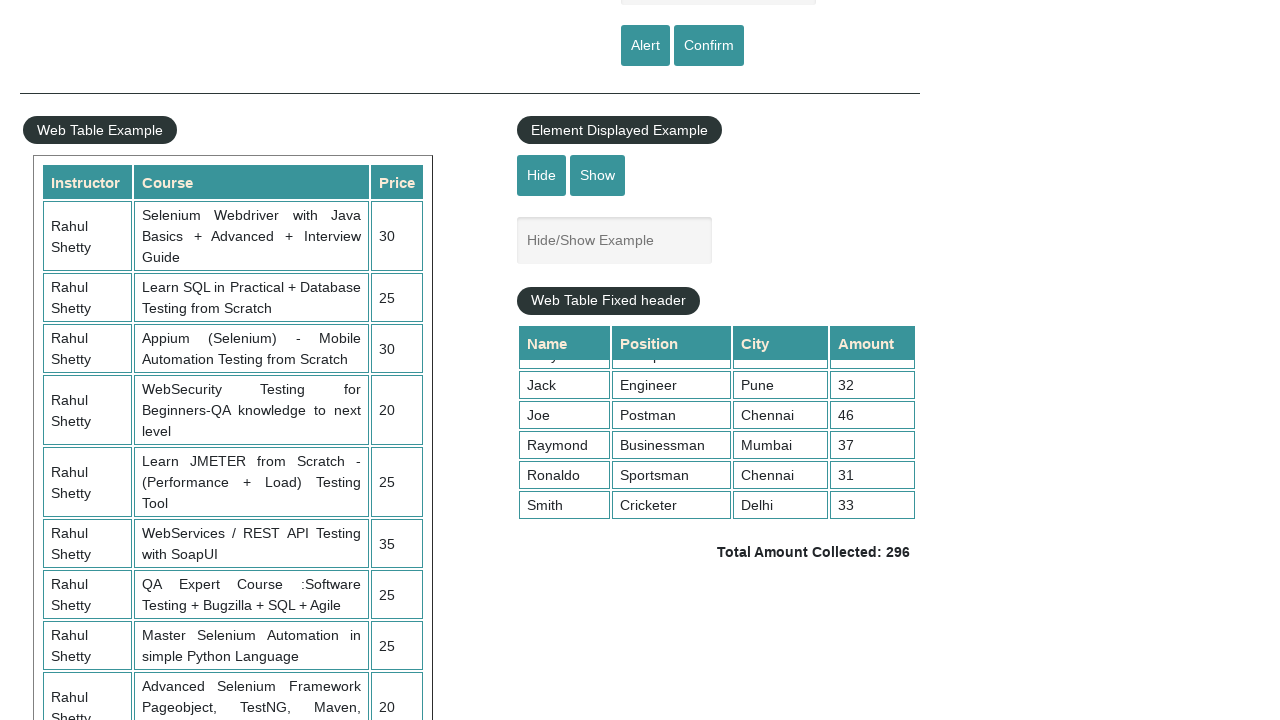

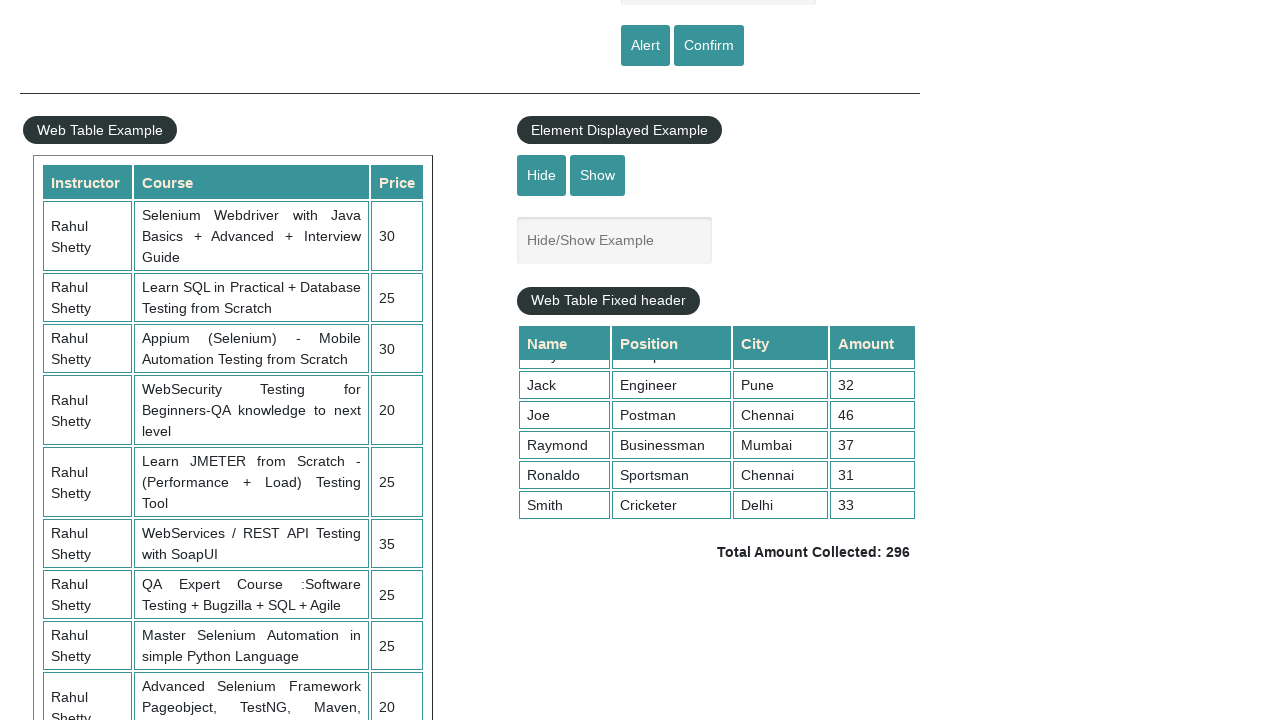